Verifies that payment system logos are present on the page

Starting URL: https://www.mts.by

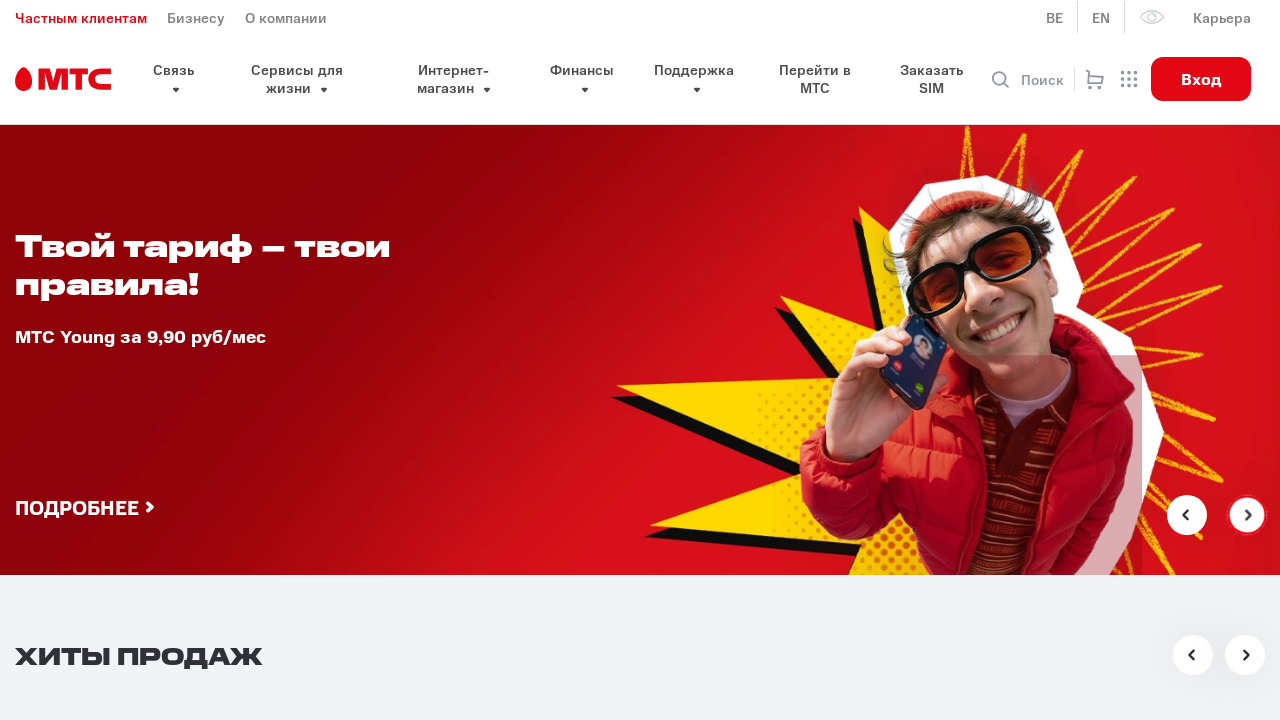

Payment logos container loaded and first logo element is visible
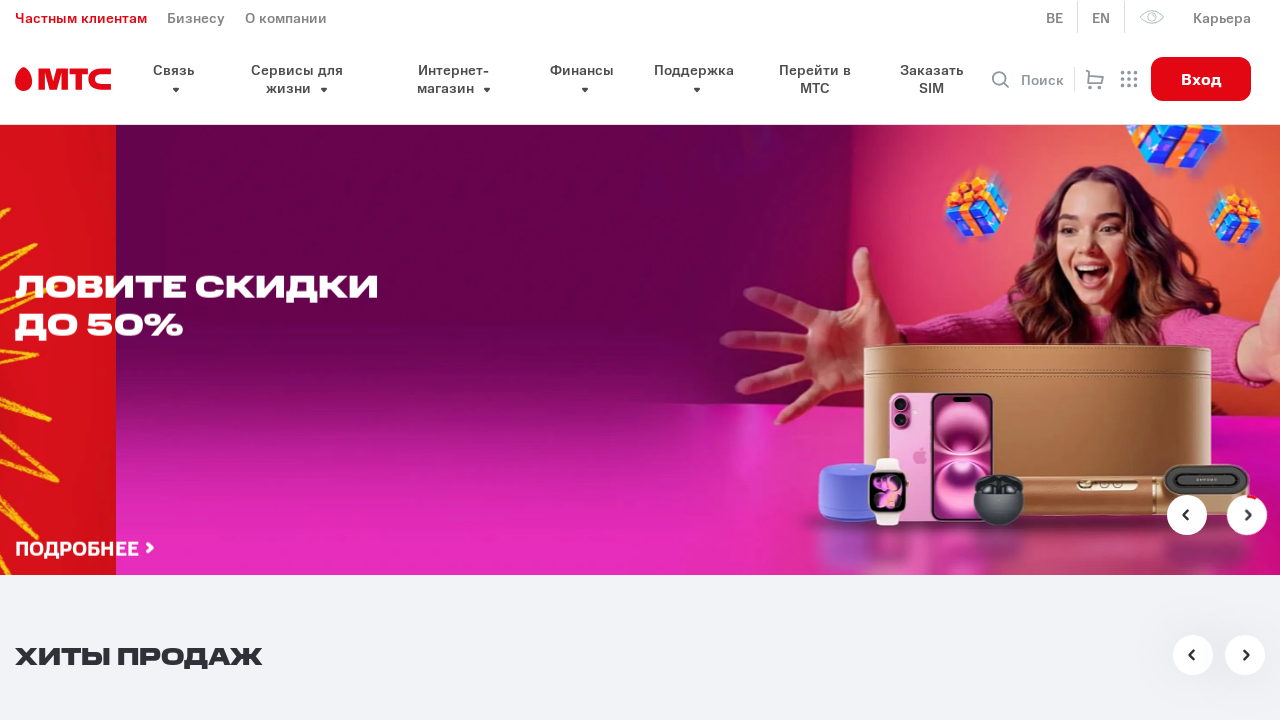

Verified that payment system logos are present on the page
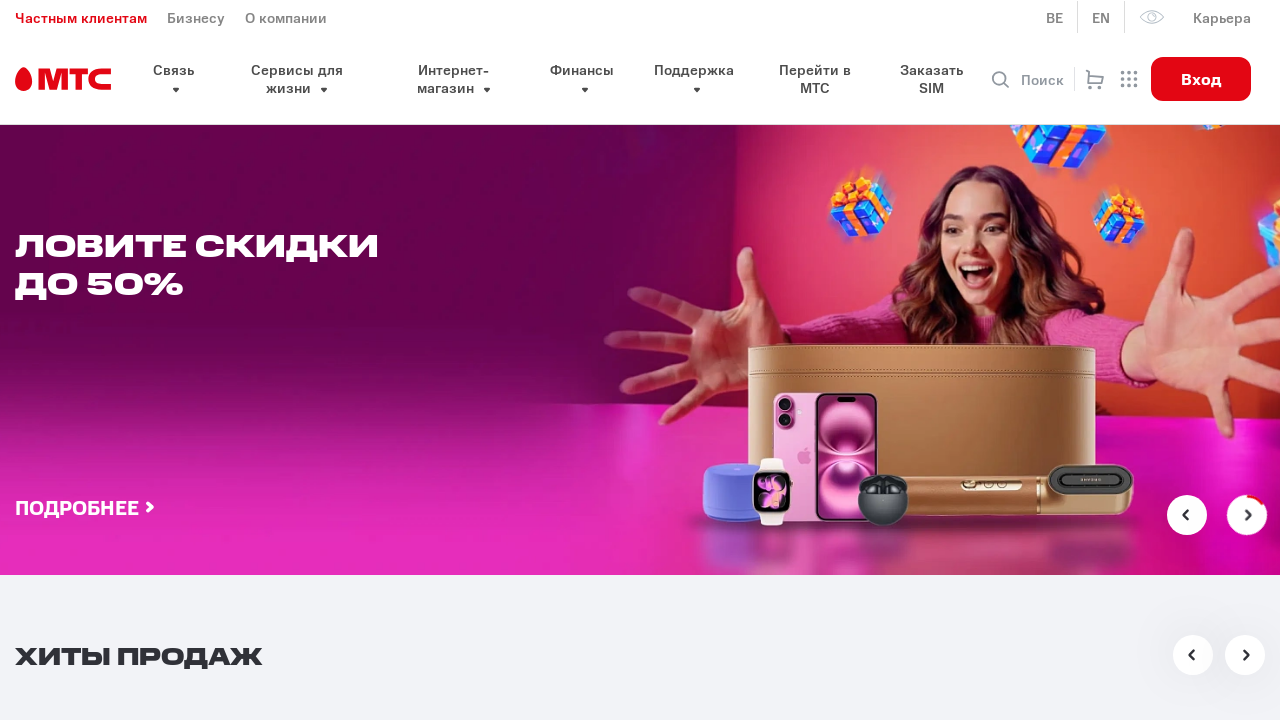

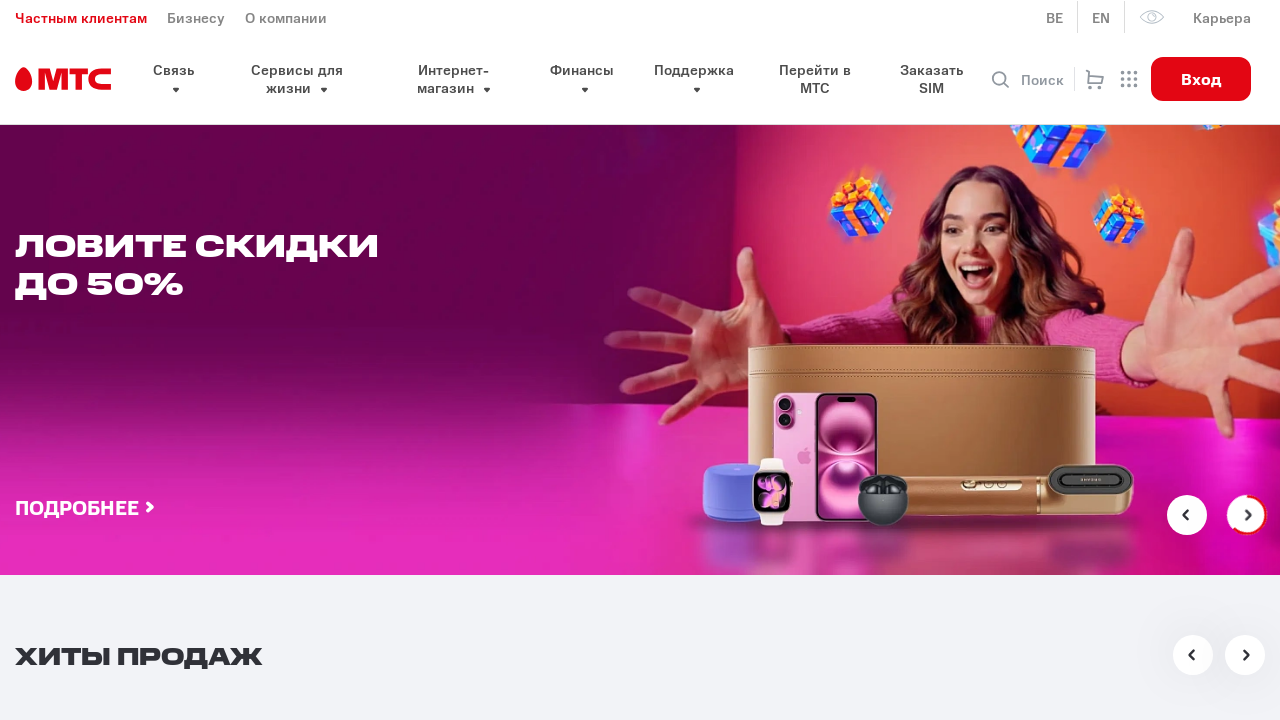